Navigates to Starbucks Korea store locator, clicks on Seoul region, then clicks "All" to display all Seoul stores, and waits for store listings to load

Starting URL: https://www.starbucks.co.kr/store/store_map.do?disp=locale

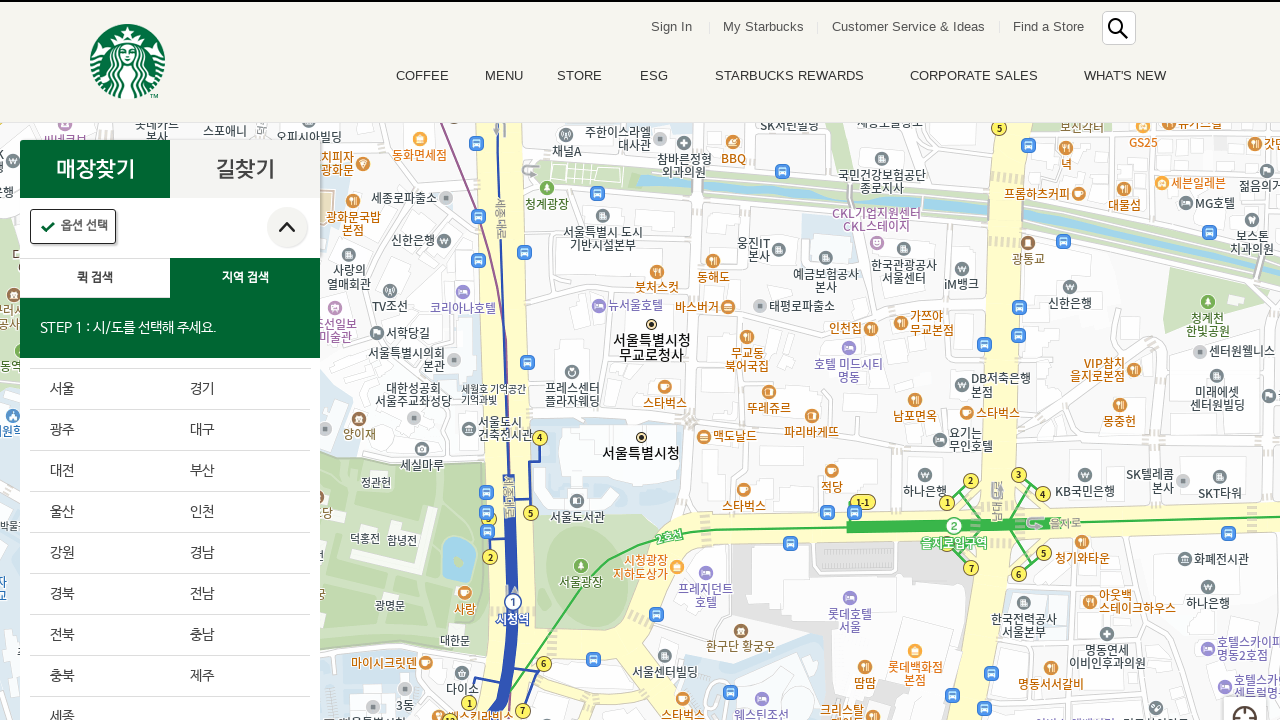

Clicked on Seoul region button at (100, 389) on #container > div > form > fieldset > div > section > article.find_store_cont > a
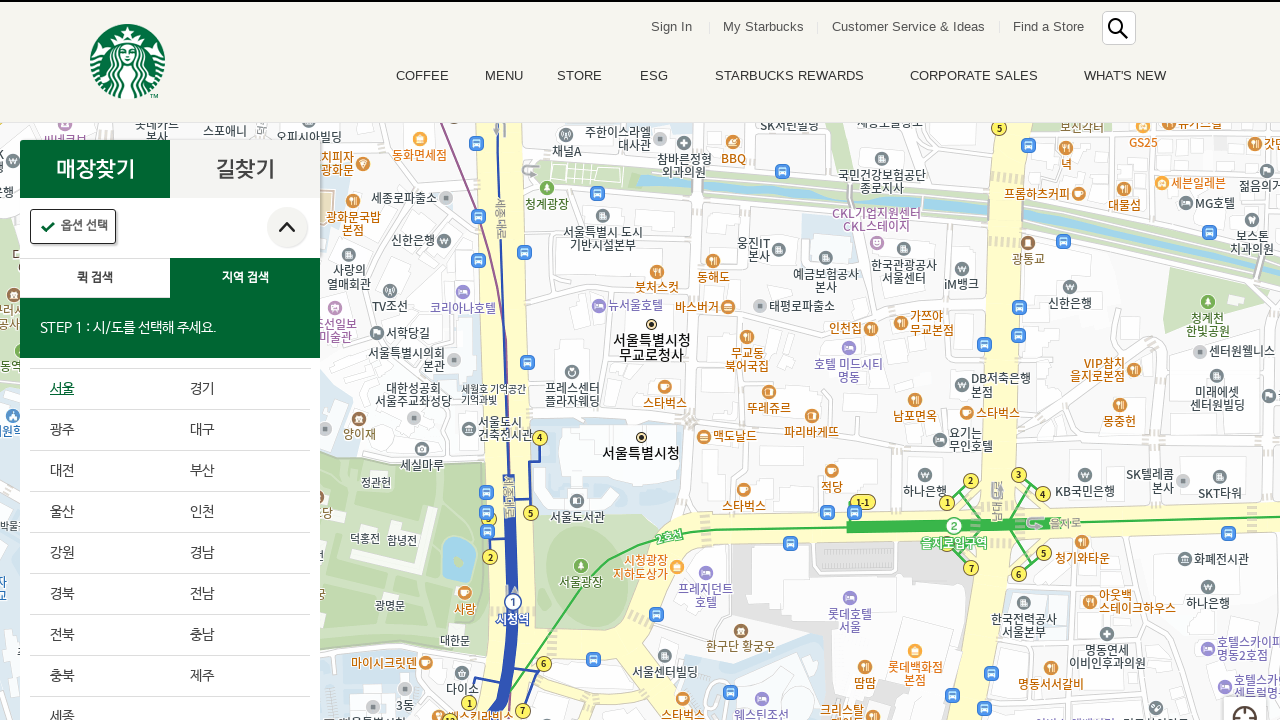

Waited 2 seconds for sub-menu to load
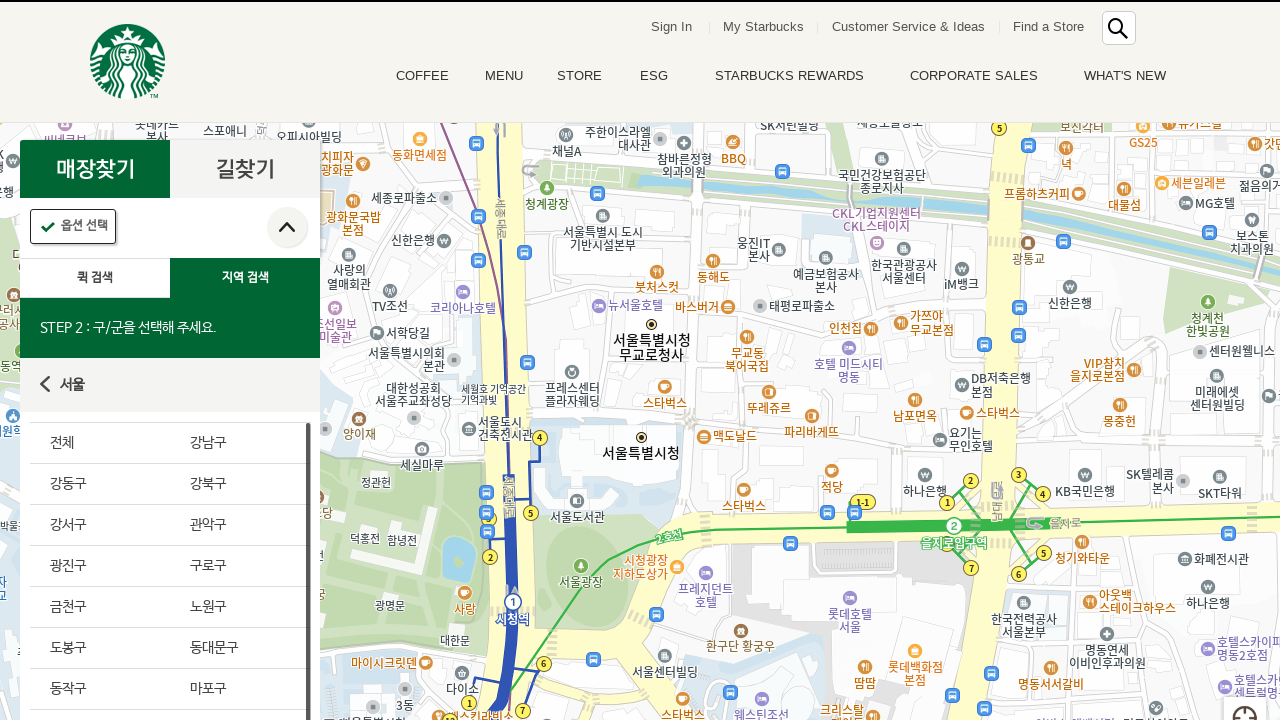

Clicked 'All' (전체) button to display all Seoul stores at (100, 443) on #mCSB_2_container > ul > li:nth-child(1) > a
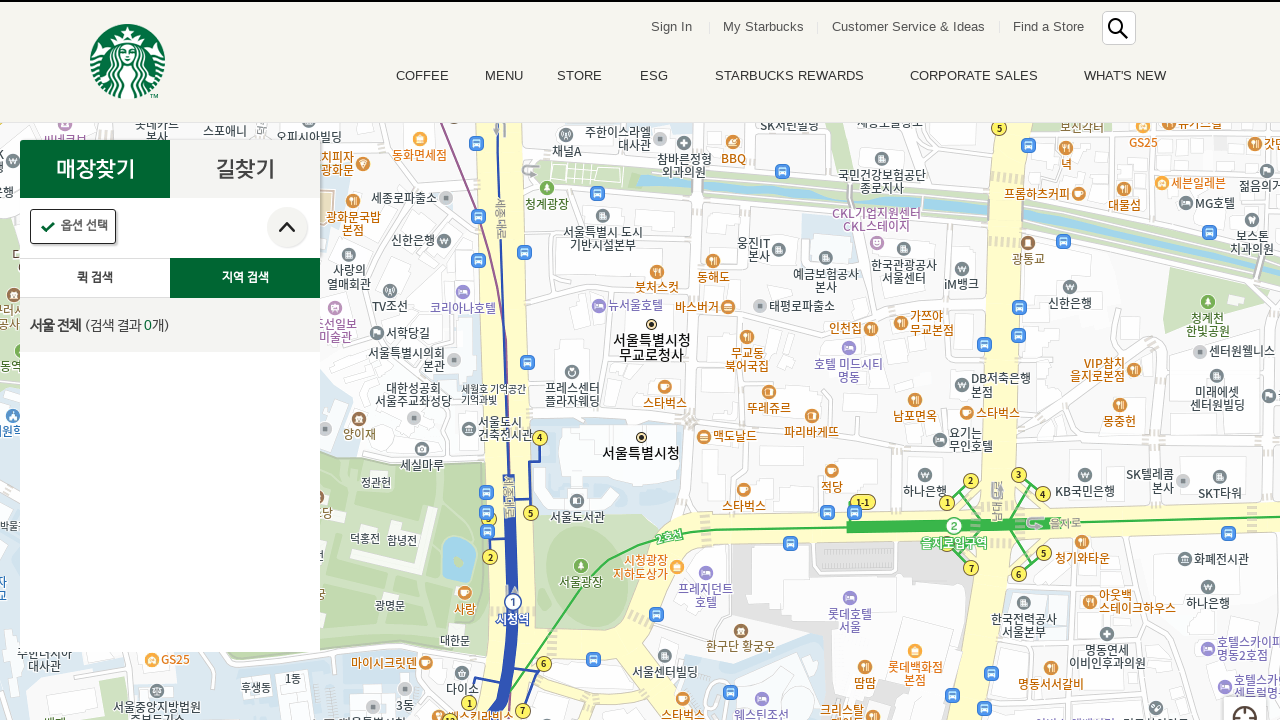

Store listings loaded and selector 'li.quickResultLstCon' is visible
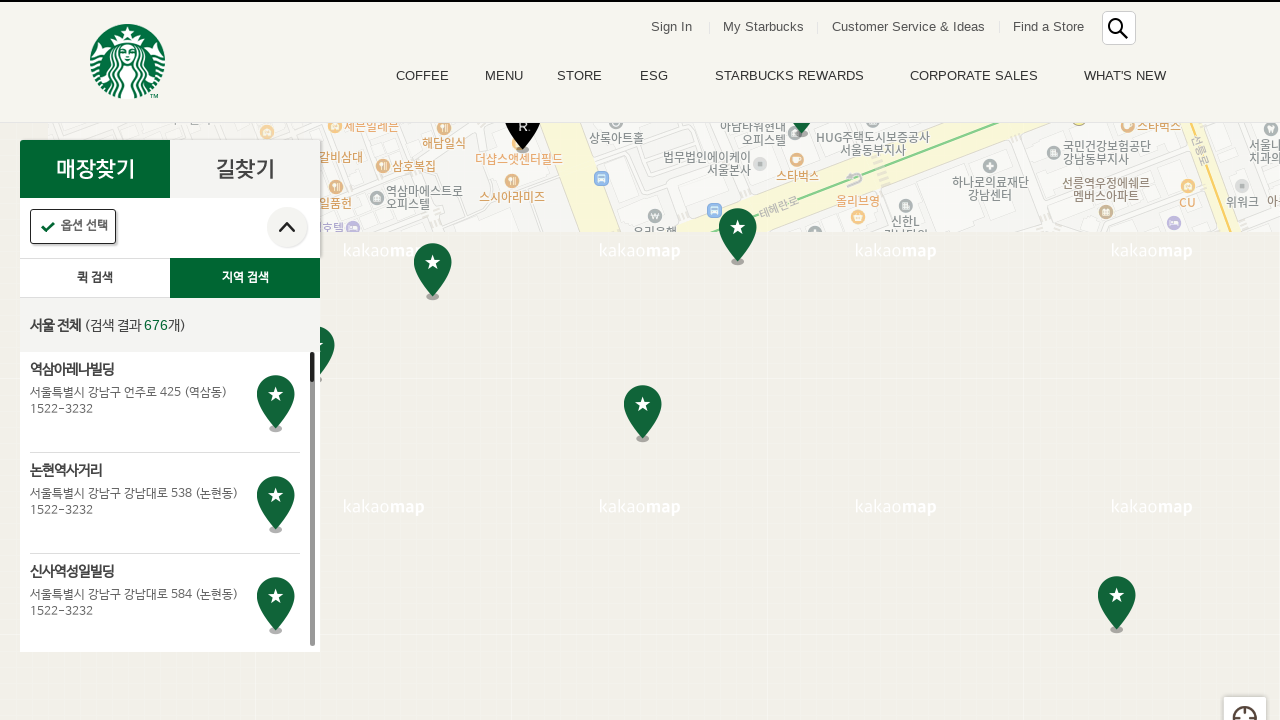

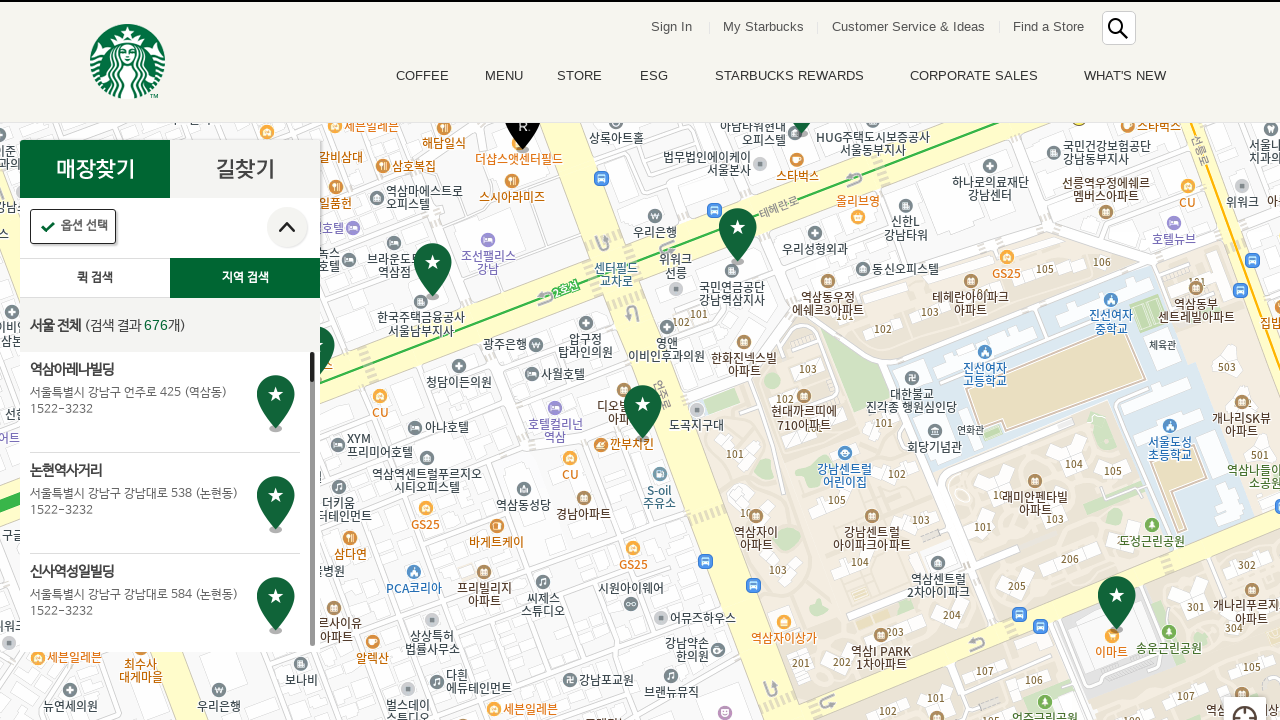